Tests that the Clear Completed button displays correct text when items are completed

Starting URL: https://demo.playwright.dev/todomvc

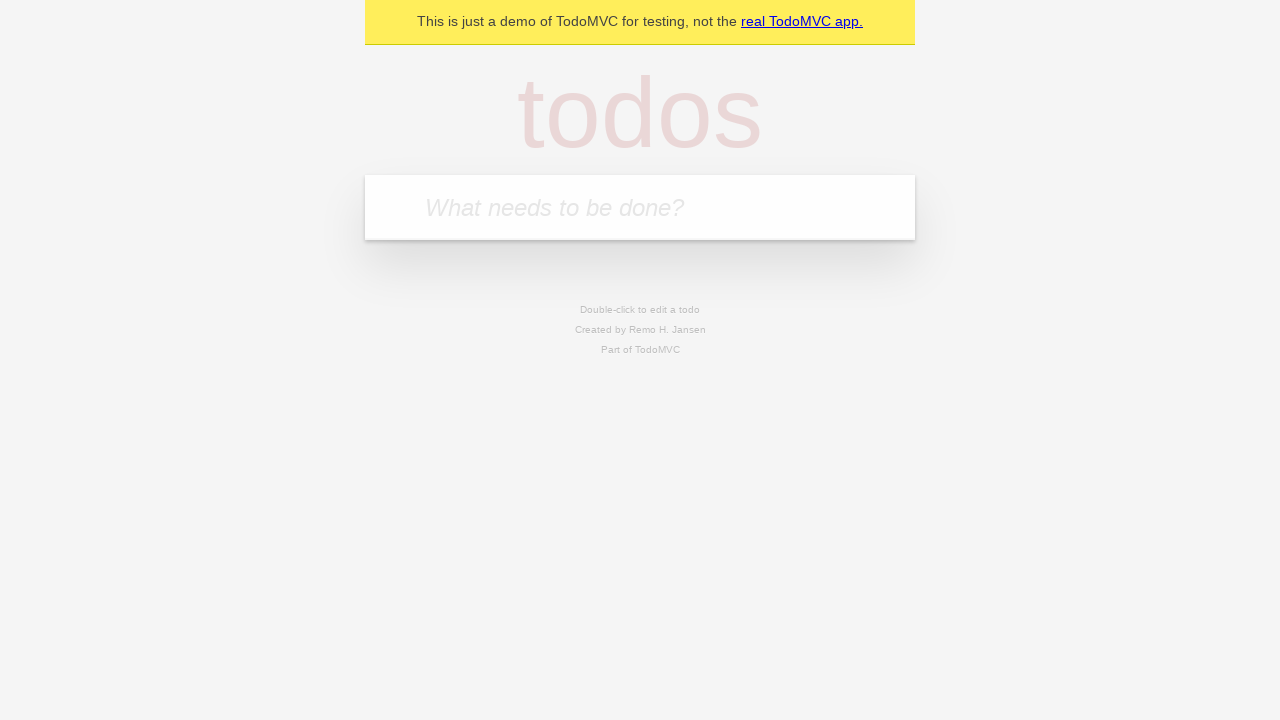

Filled todo input with 'buy some cheese' on internal:attr=[placeholder="What needs to be done?"i]
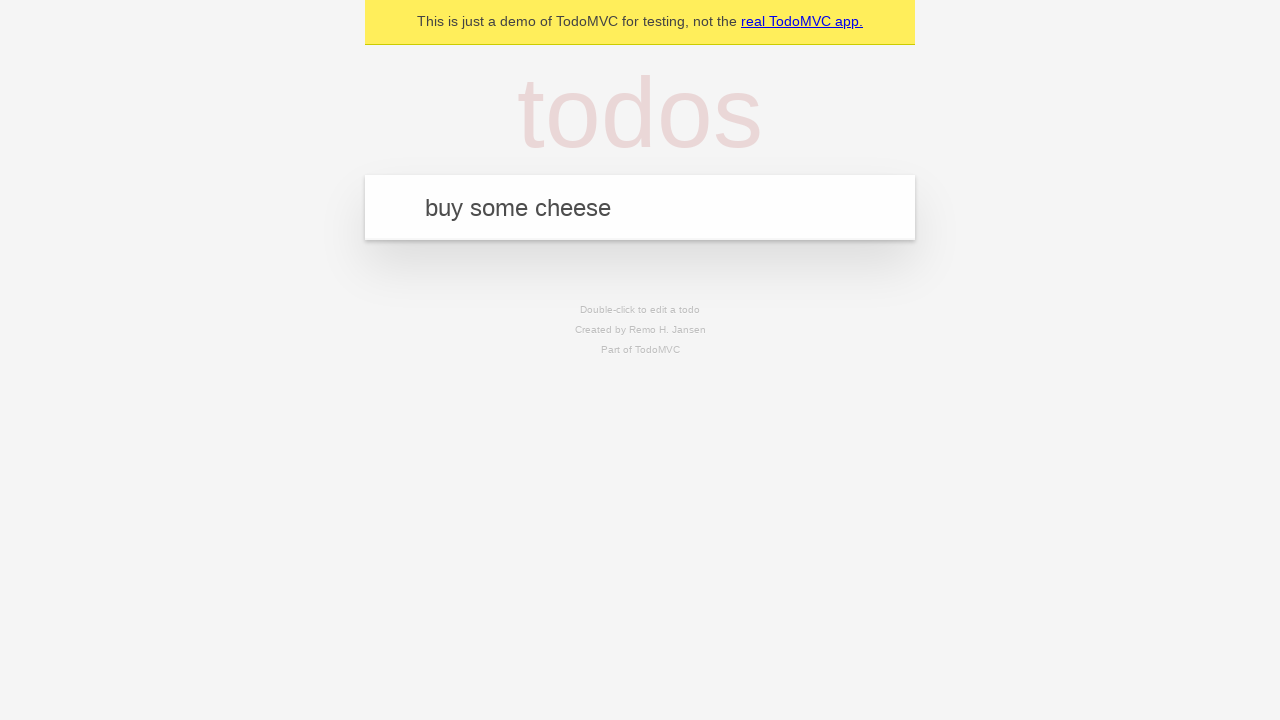

Pressed Enter to create first todo on internal:attr=[placeholder="What needs to be done?"i]
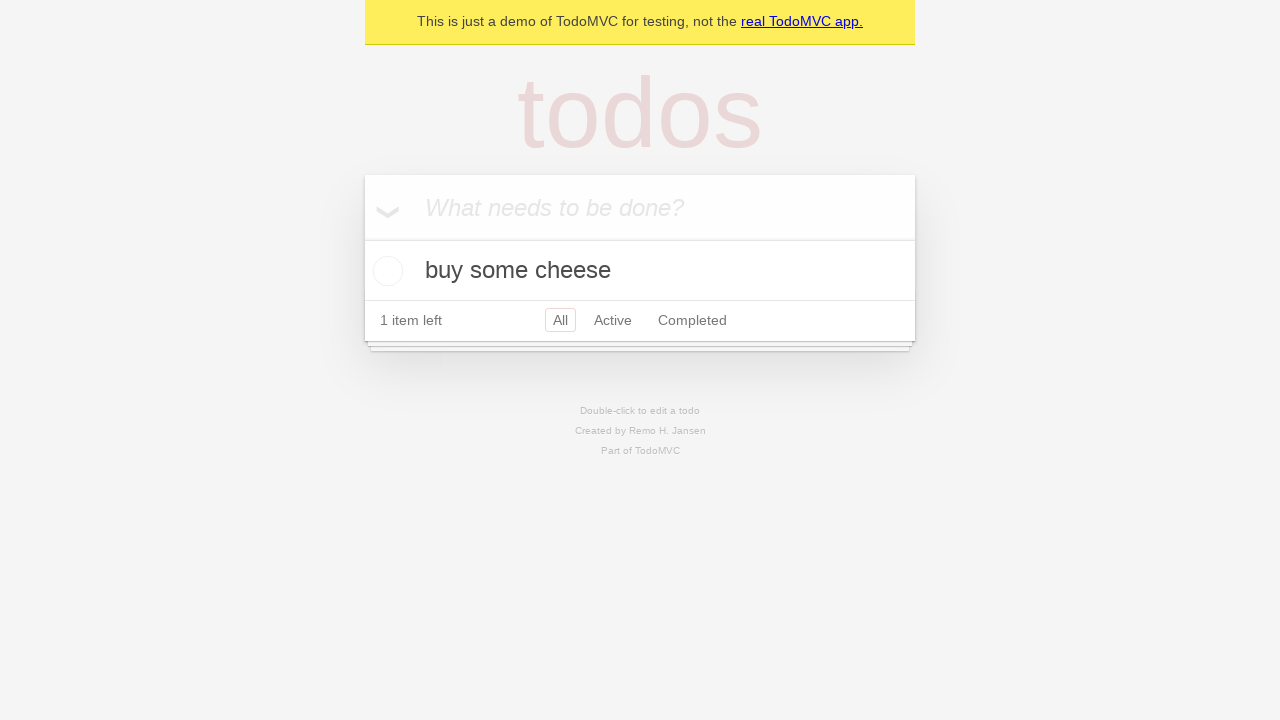

Filled todo input with 'feed the cat' on internal:attr=[placeholder="What needs to be done?"i]
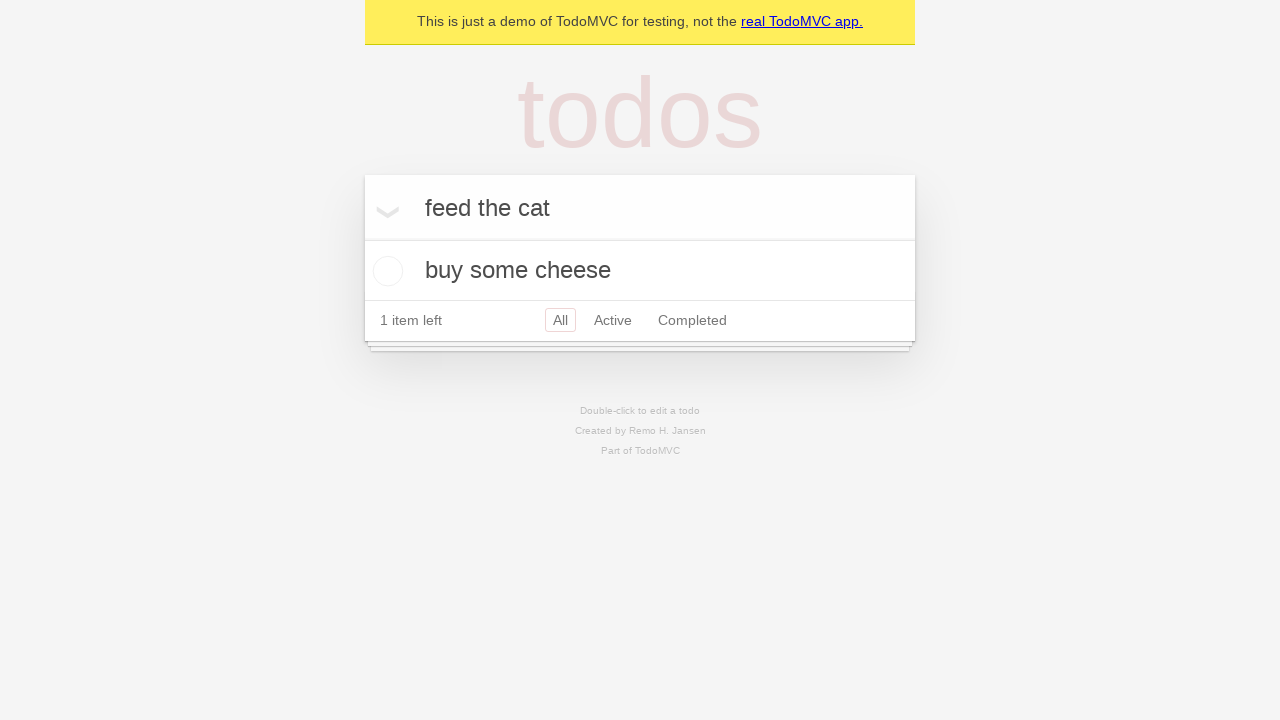

Pressed Enter to create second todo on internal:attr=[placeholder="What needs to be done?"i]
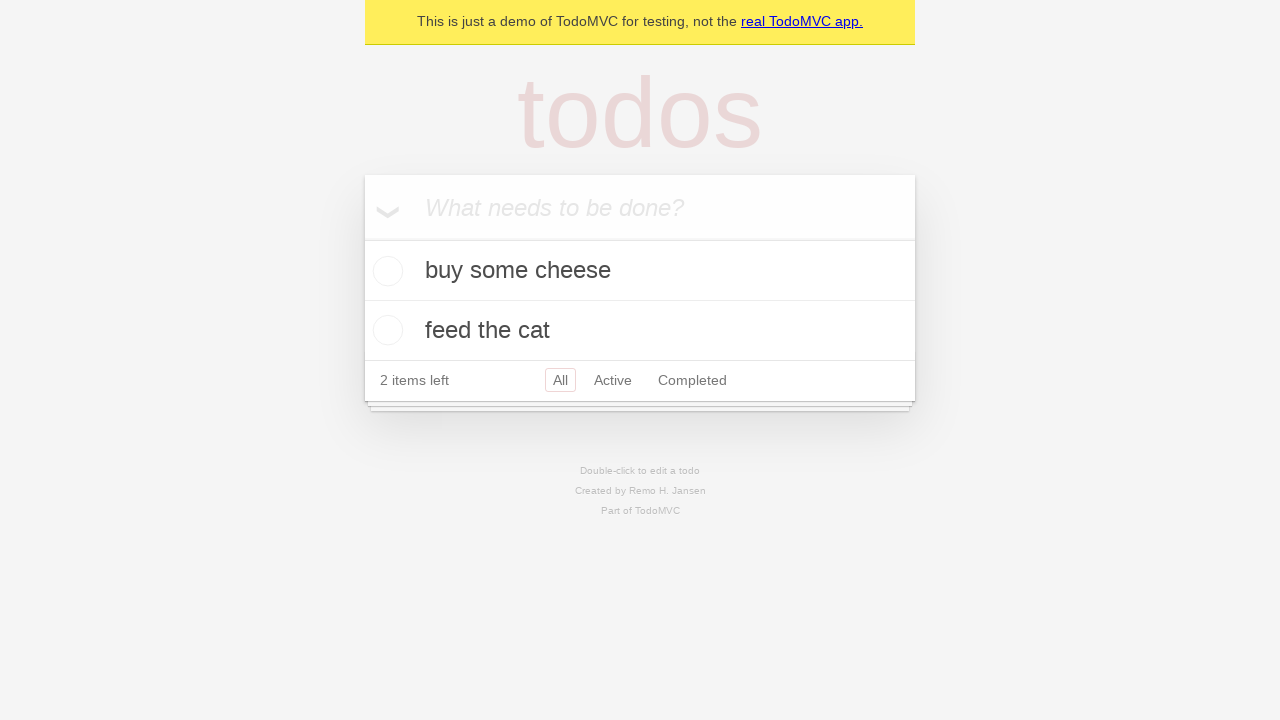

Filled todo input with 'book a doctors appointment' on internal:attr=[placeholder="What needs to be done?"i]
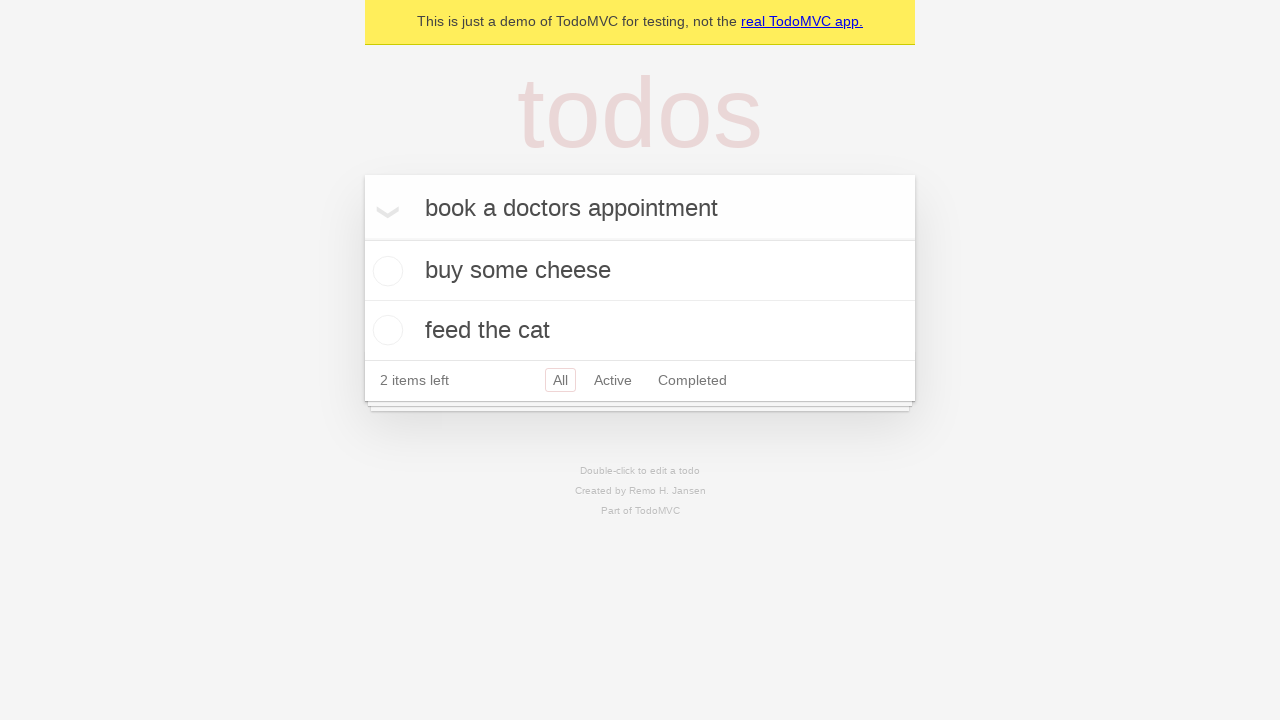

Pressed Enter to create third todo on internal:attr=[placeholder="What needs to be done?"i]
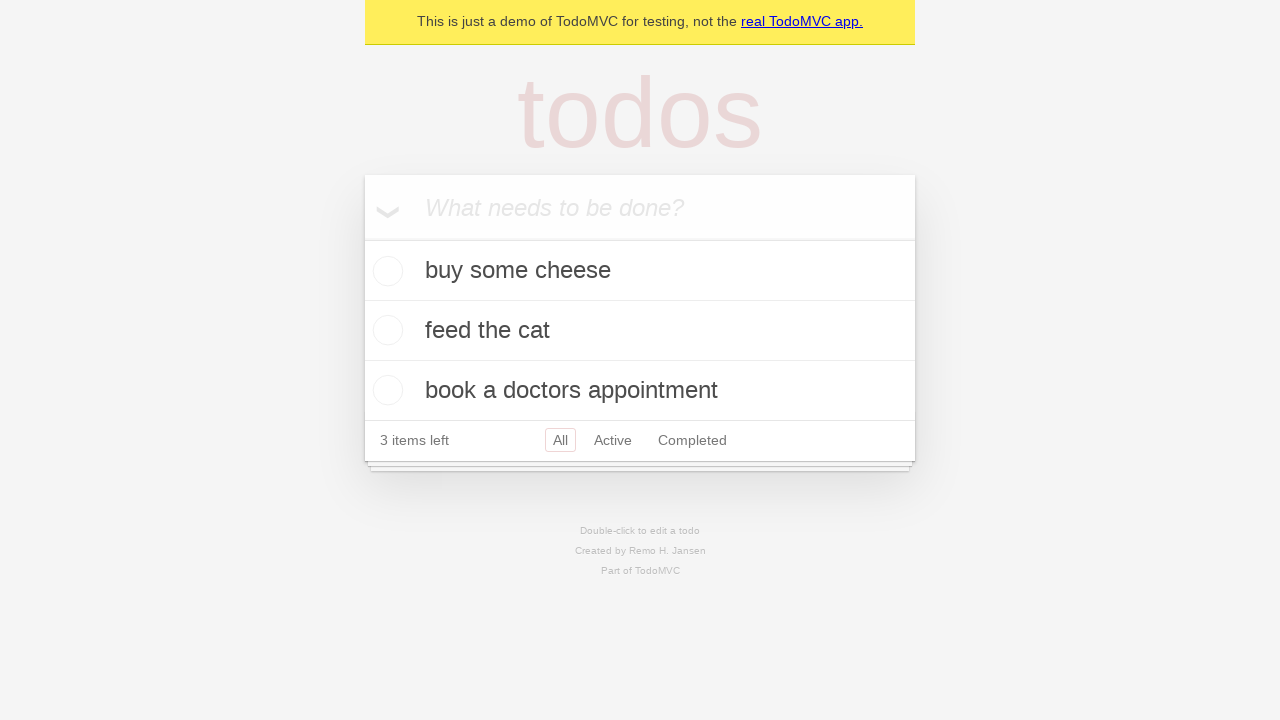

Checked the first todo item at (385, 271) on .todo-list li .toggle >> nth=0
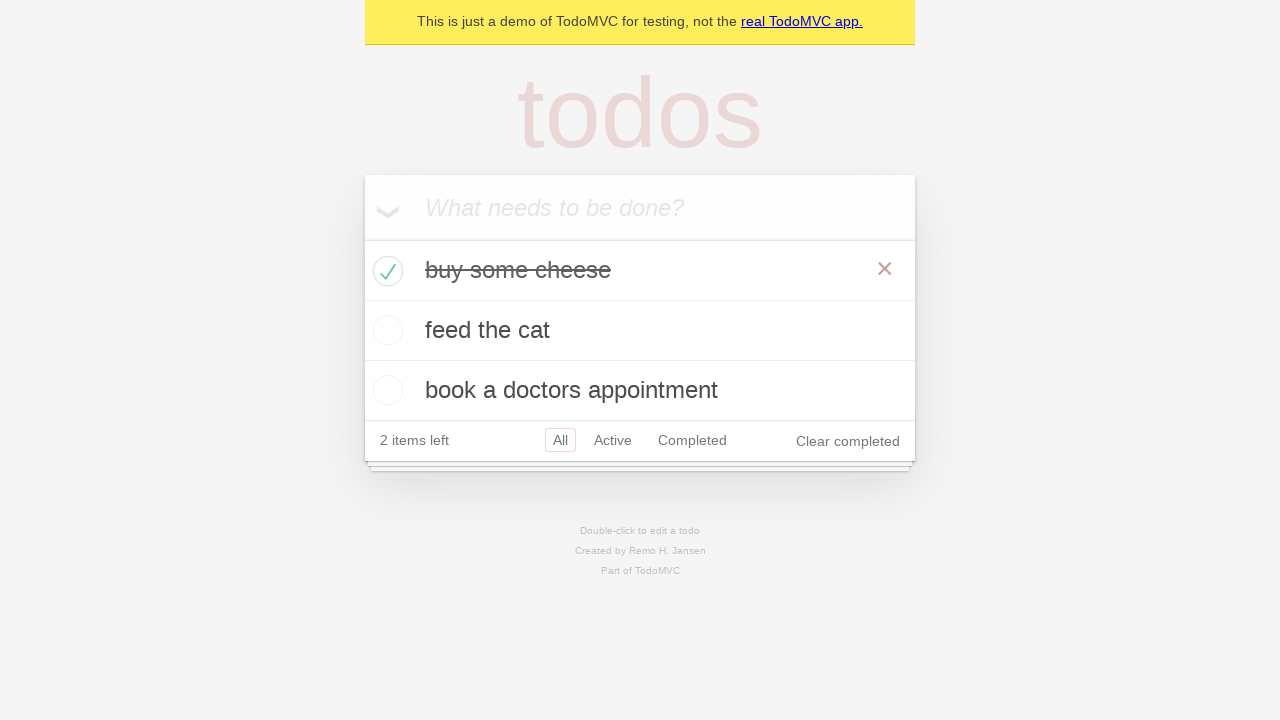

Clear Completed button appeared and is visible
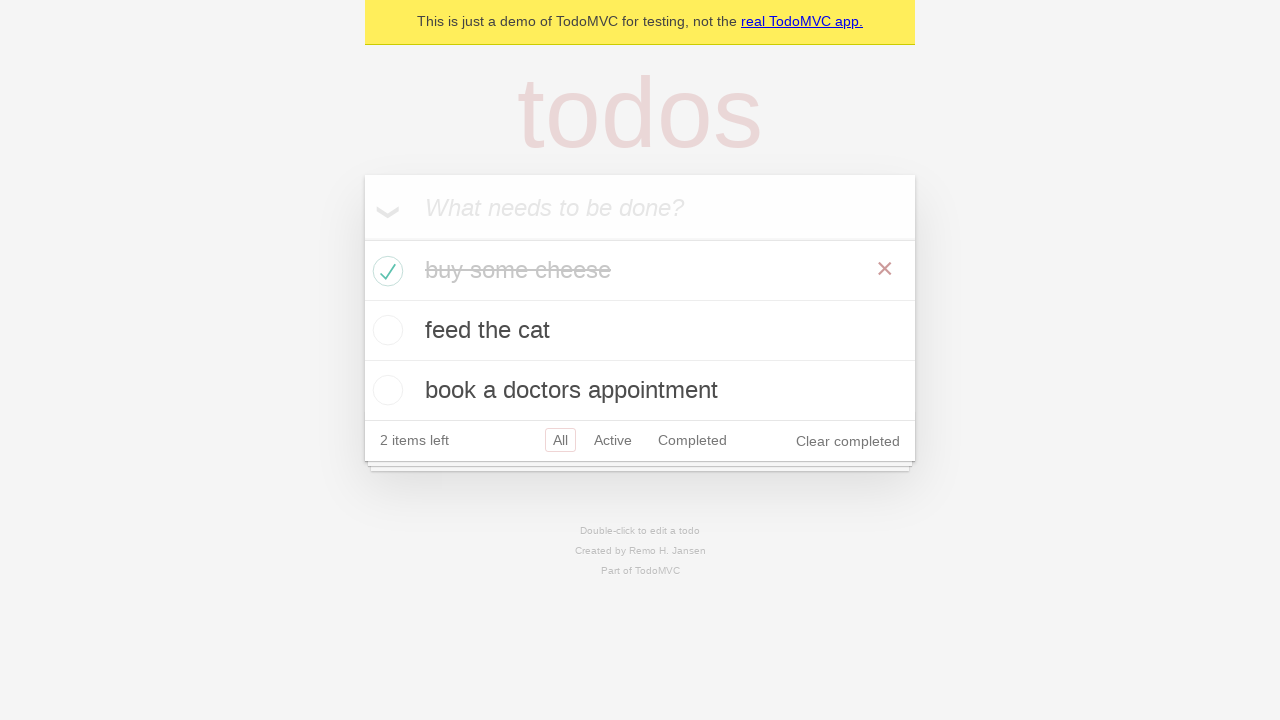

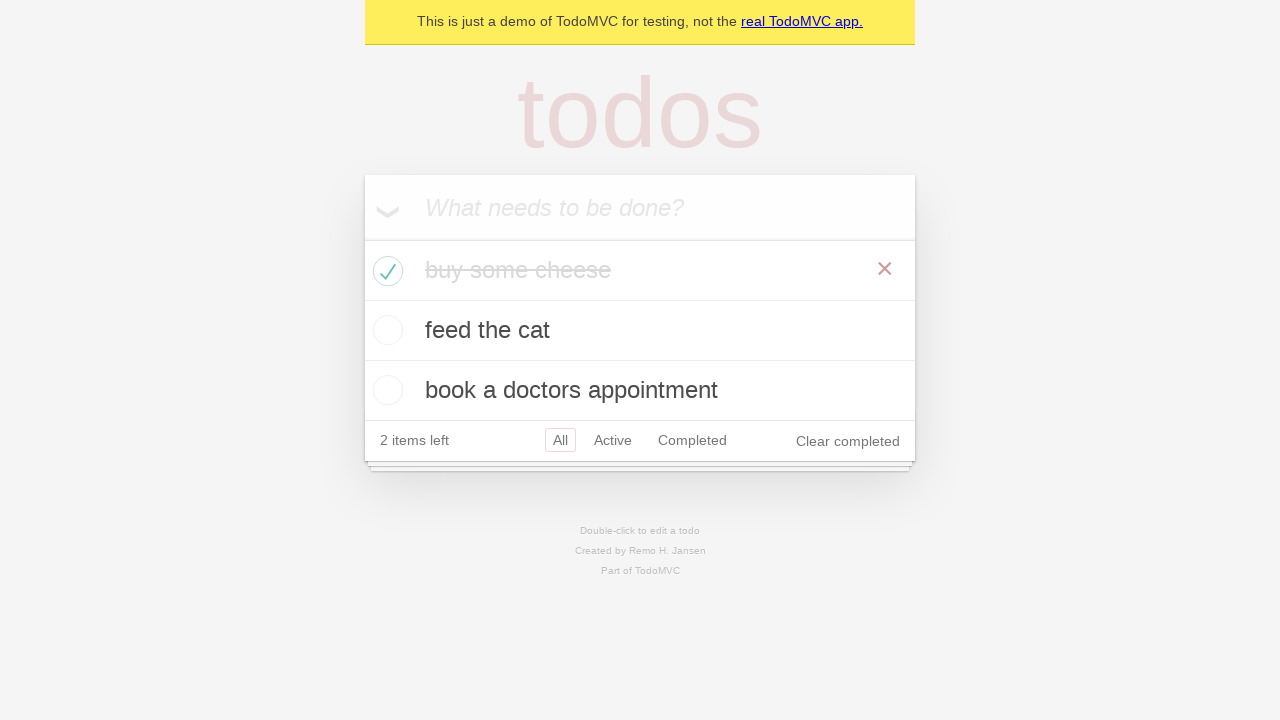